Tests pagination functionality on books.toscrape.com by navigating through multiple pages using the "next" button and verifying that product listings load on each page.

Starting URL: https://books.toscrape.com/

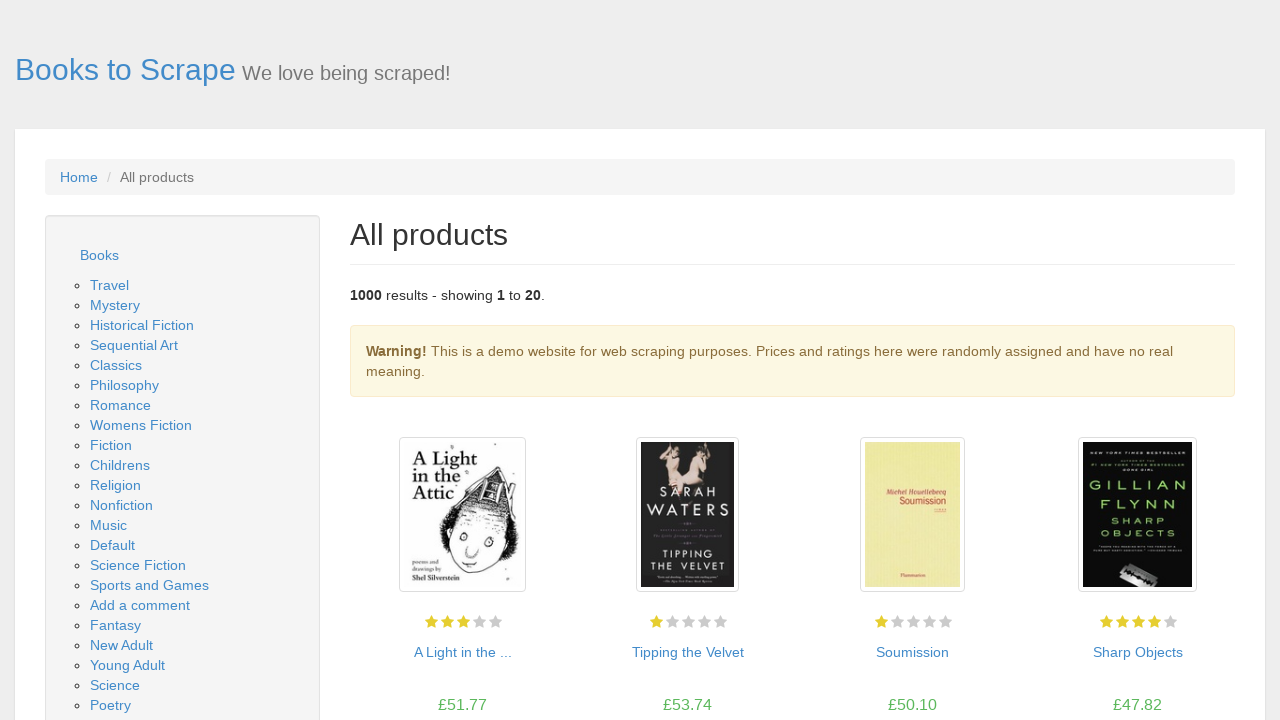

Initial product listings loaded on page 1
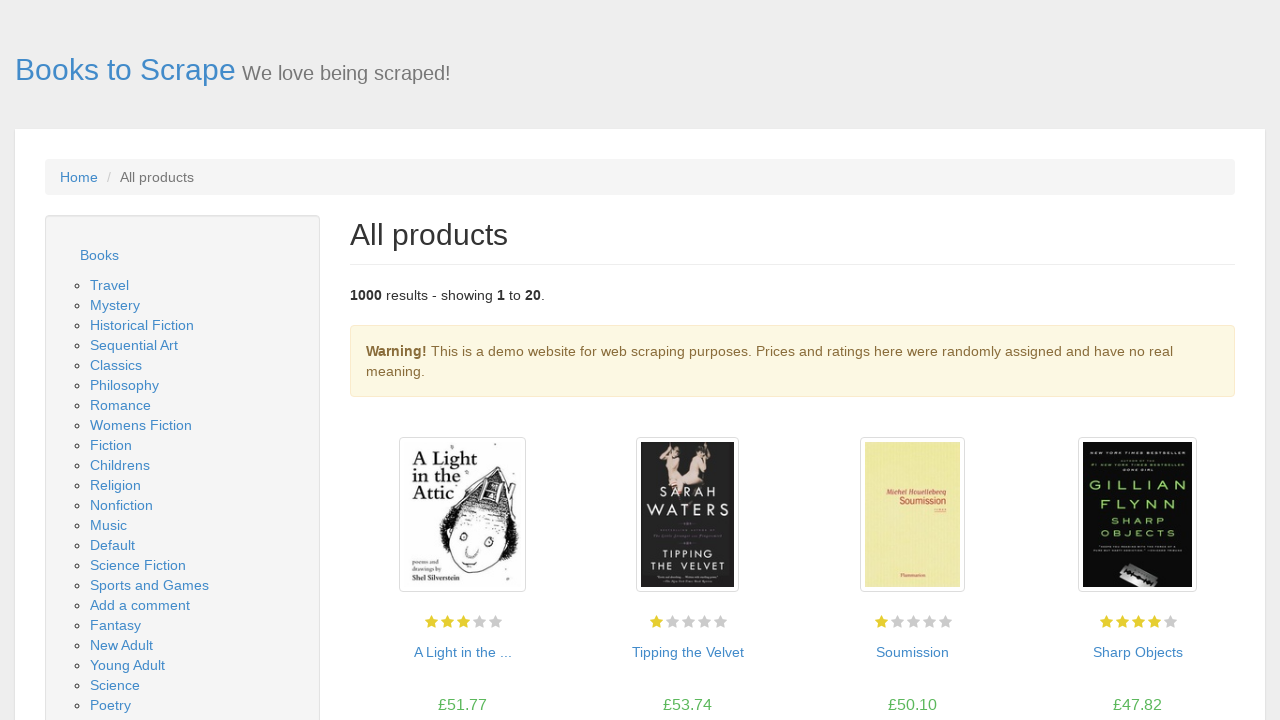

Product pods verified on current page
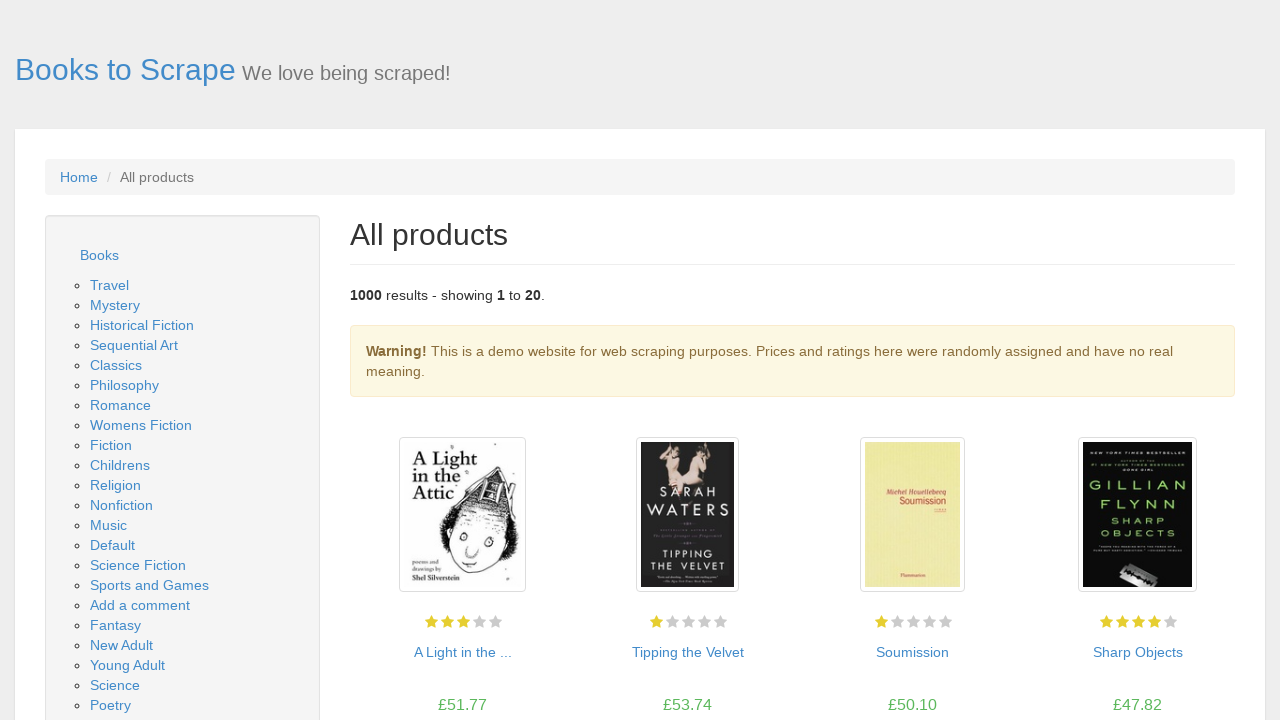

Product prices loaded on current page
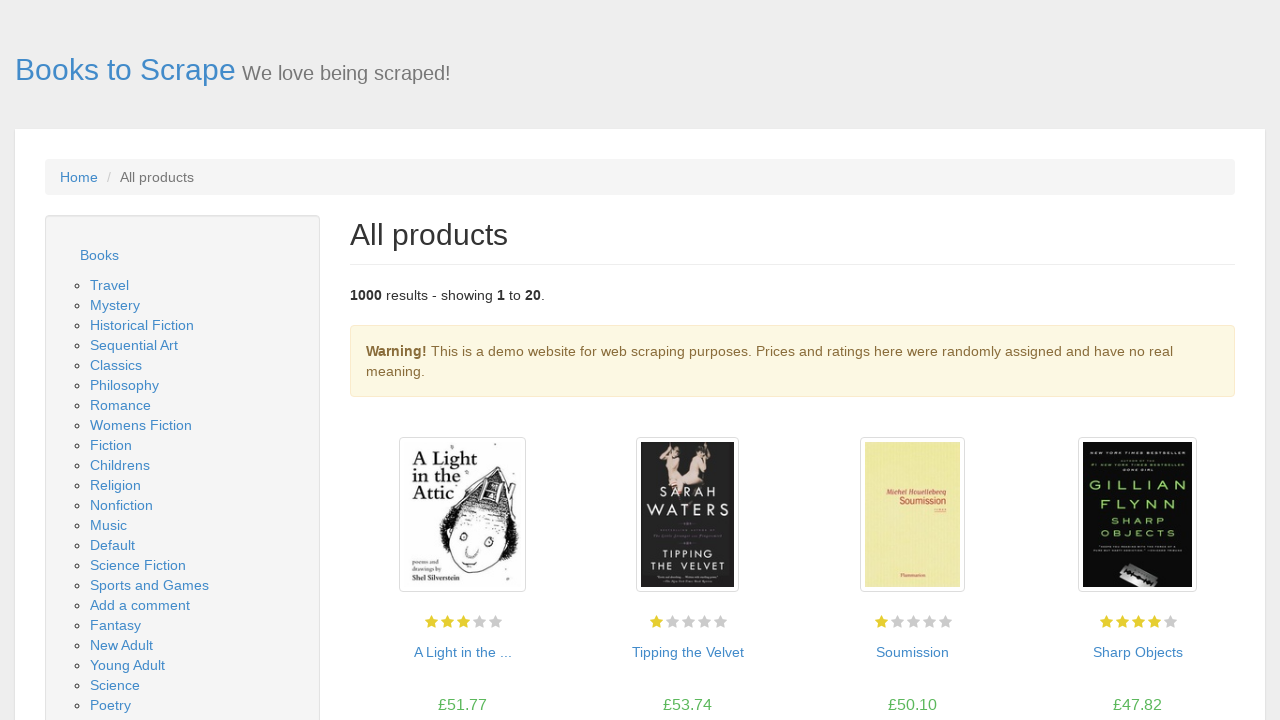

Product availability status loaded on current page
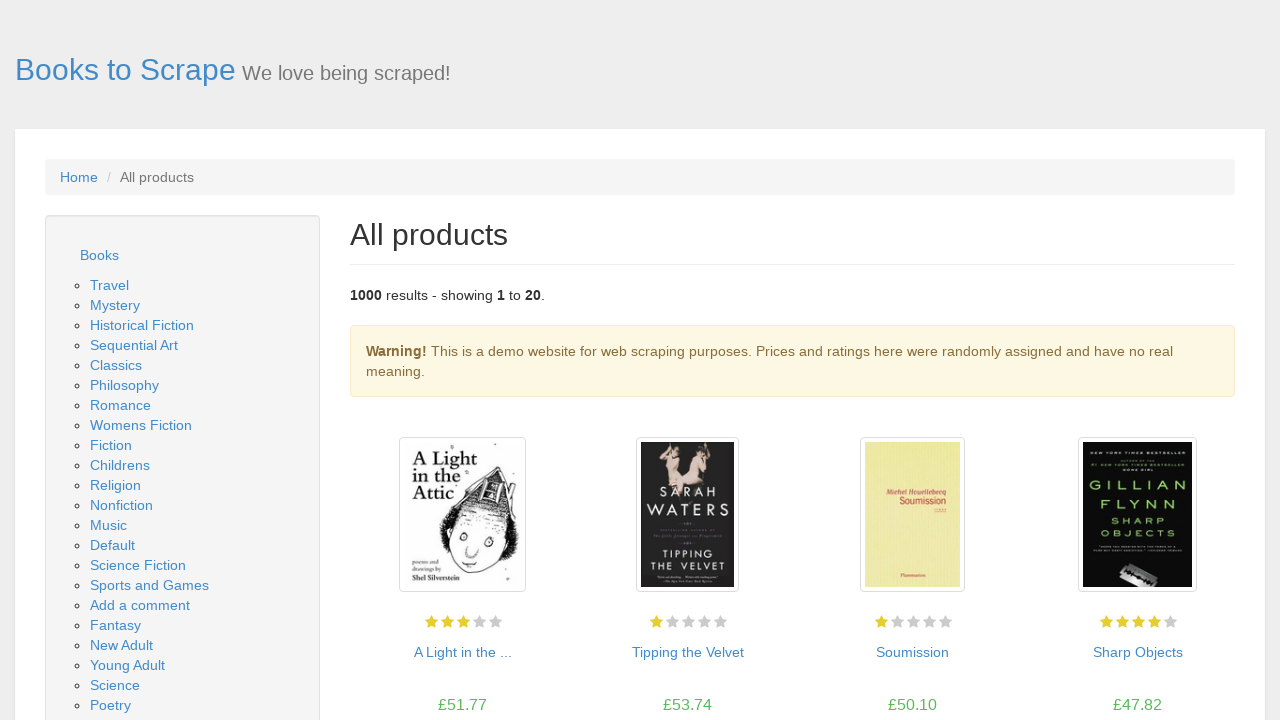

Clicked 'next' button to navigate to next page at (1206, 654) on li.next a
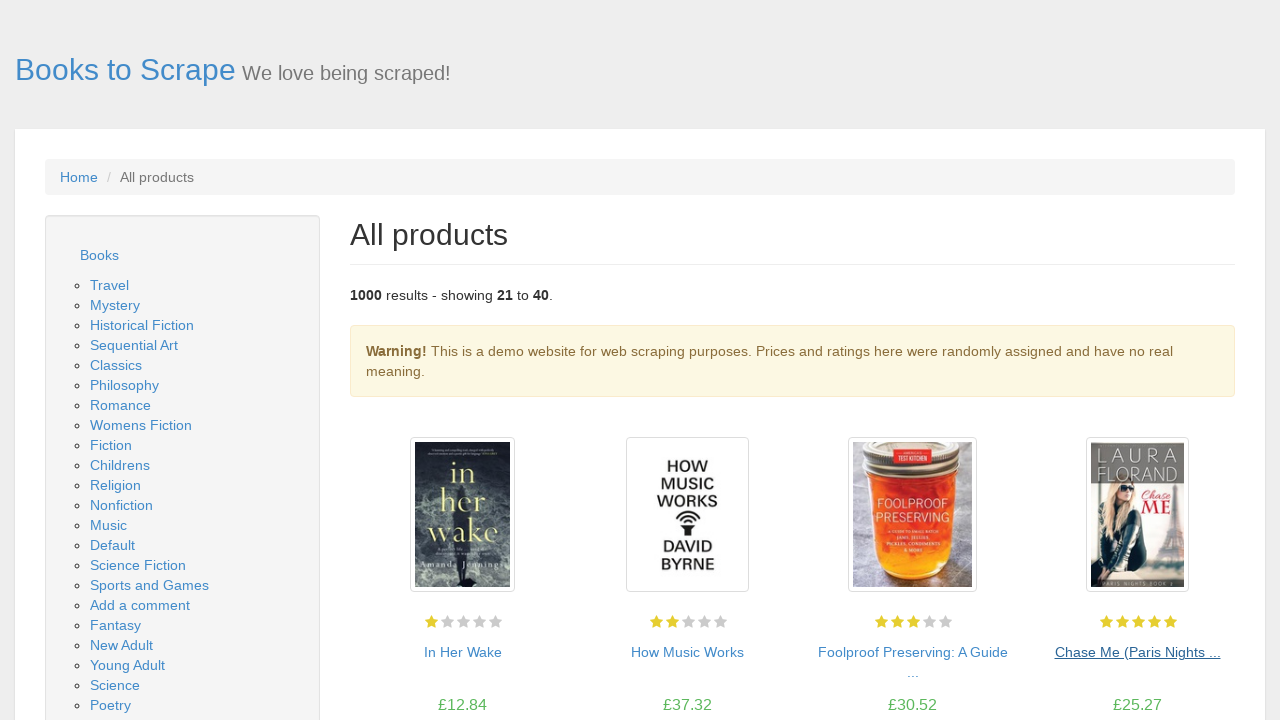

Next page loaded with product listings
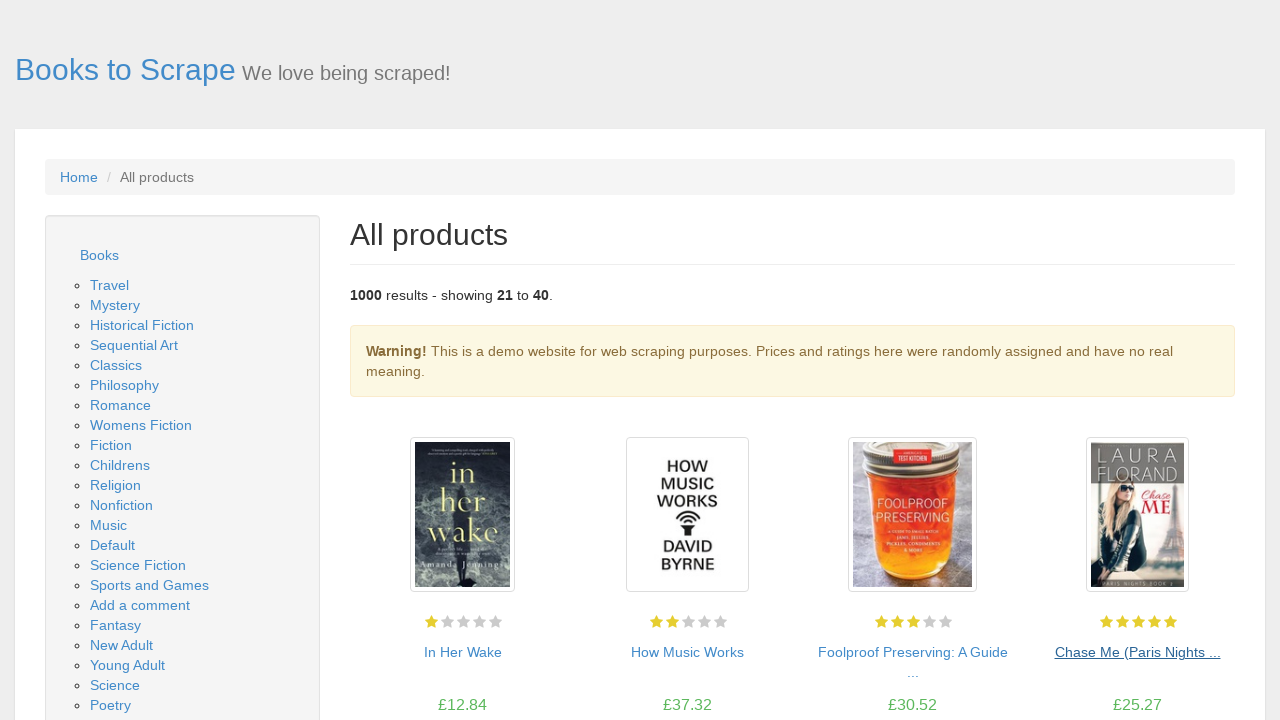

Product pods verified on current page
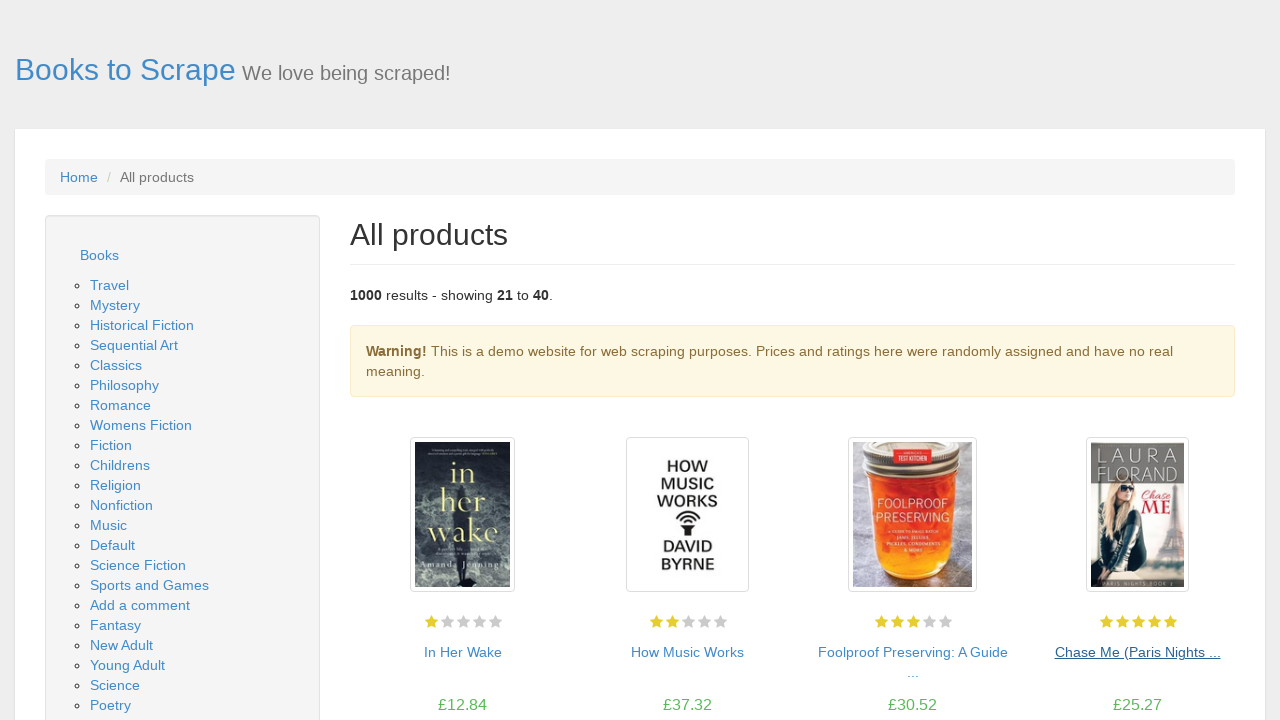

Product prices loaded on current page
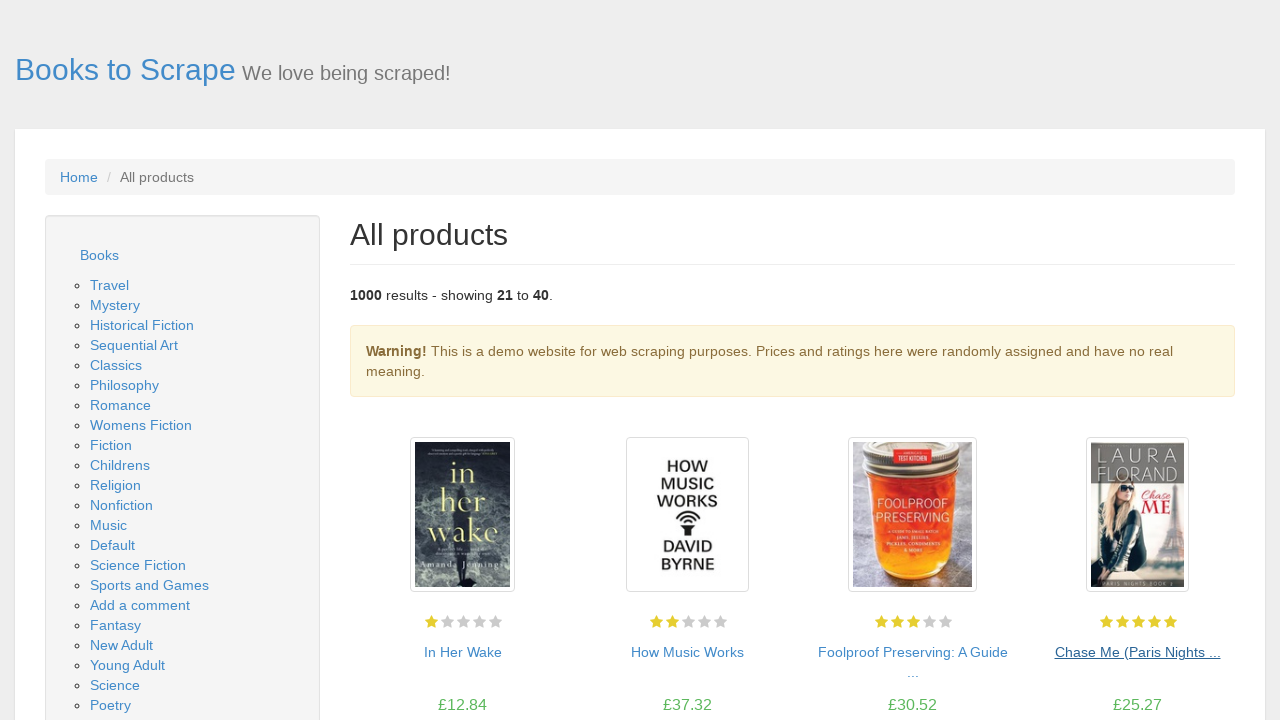

Product availability status loaded on current page
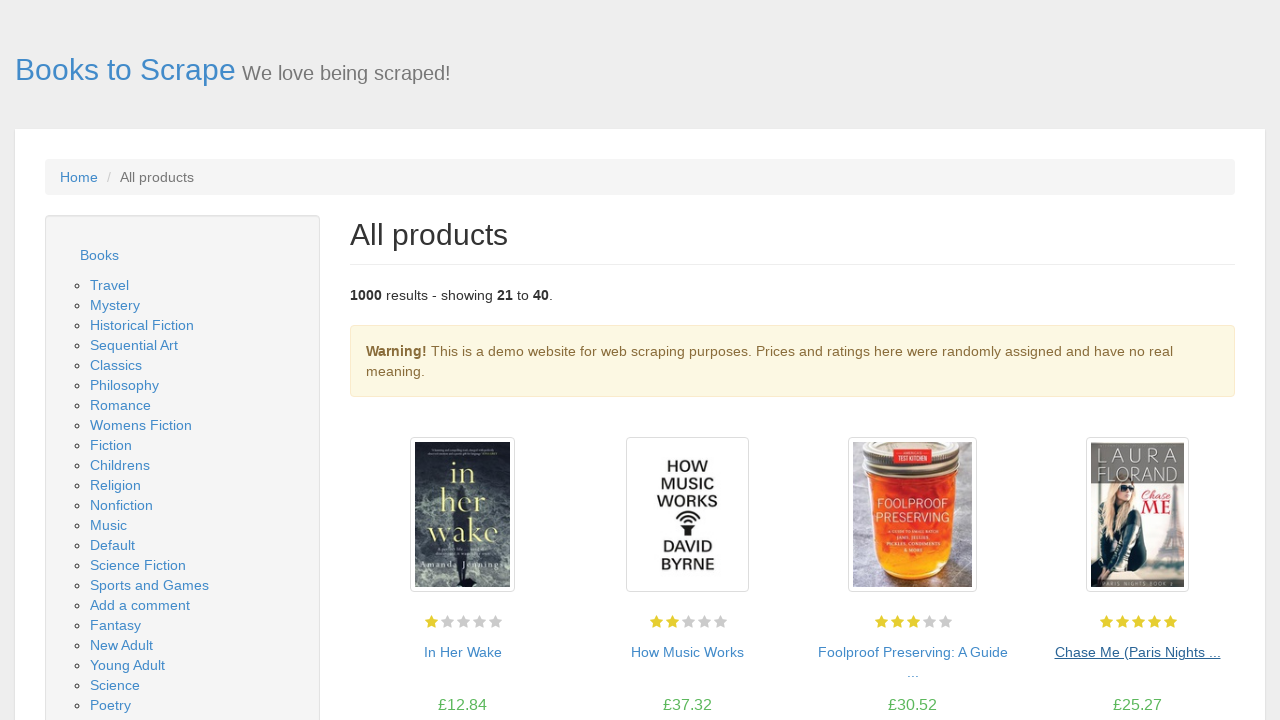

Clicked 'next' button to navigate to next page at (1206, 654) on li.next a
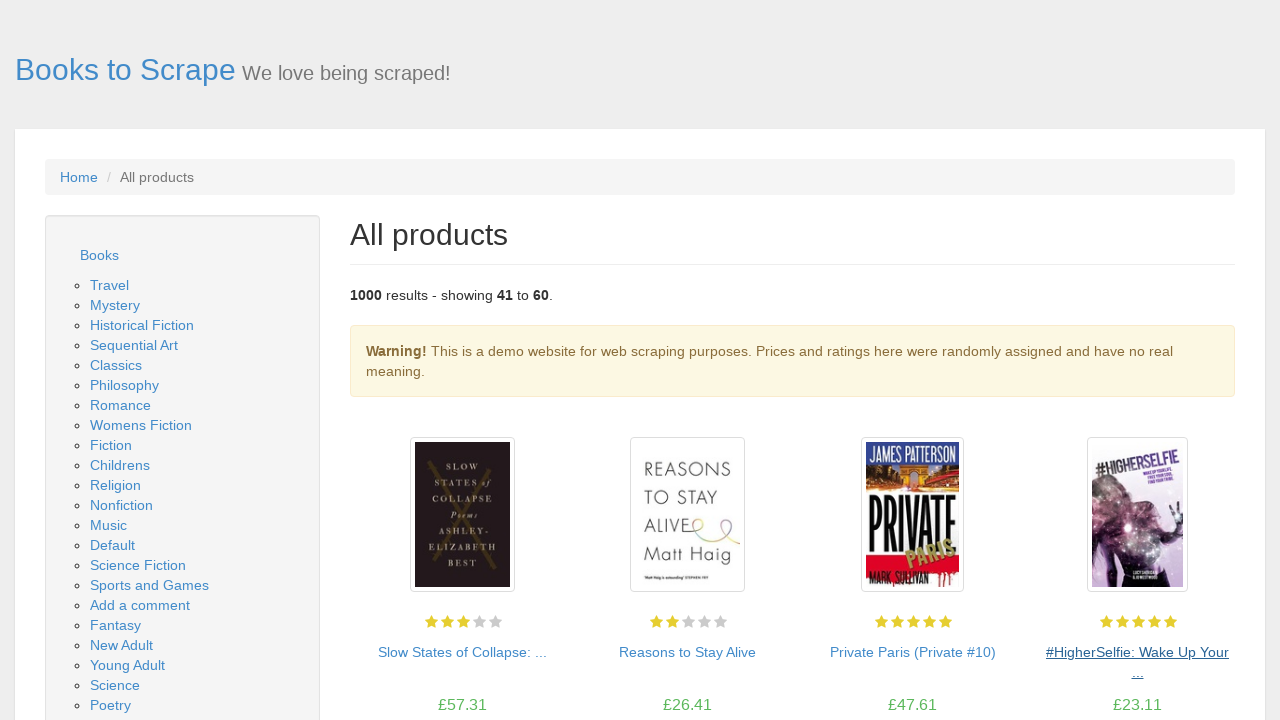

Next page loaded with product listings
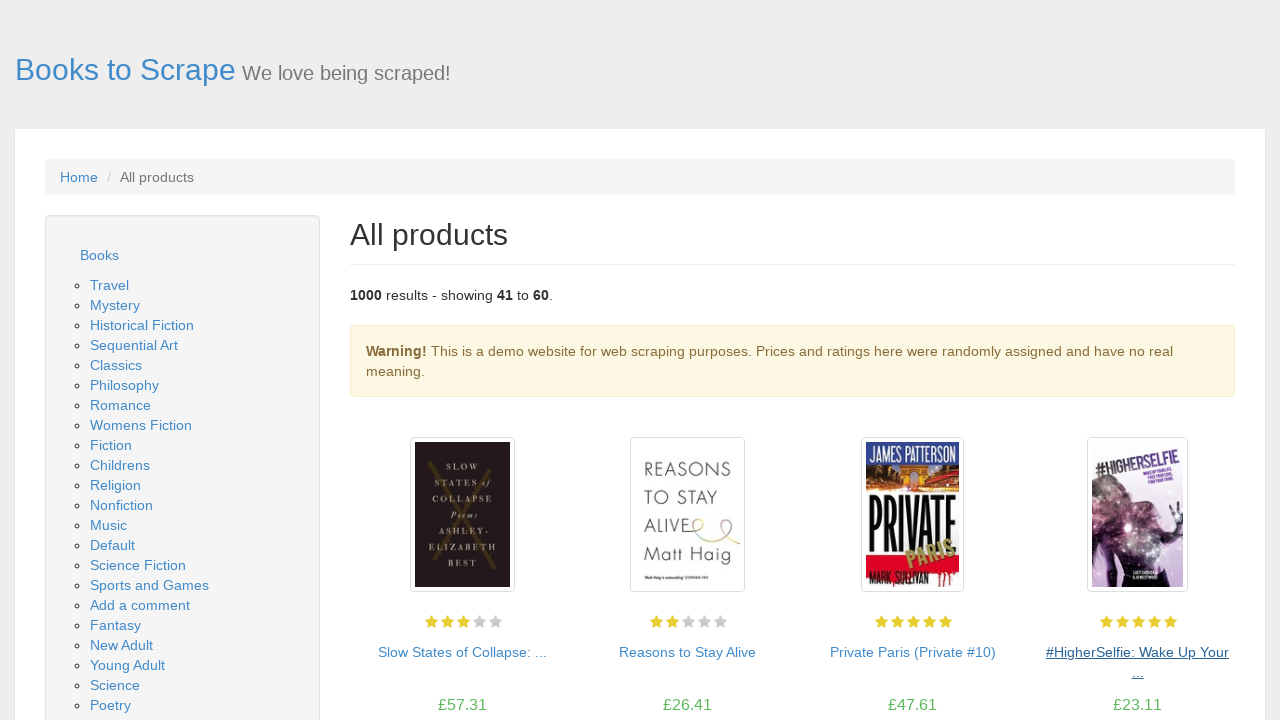

Product pods verified on current page
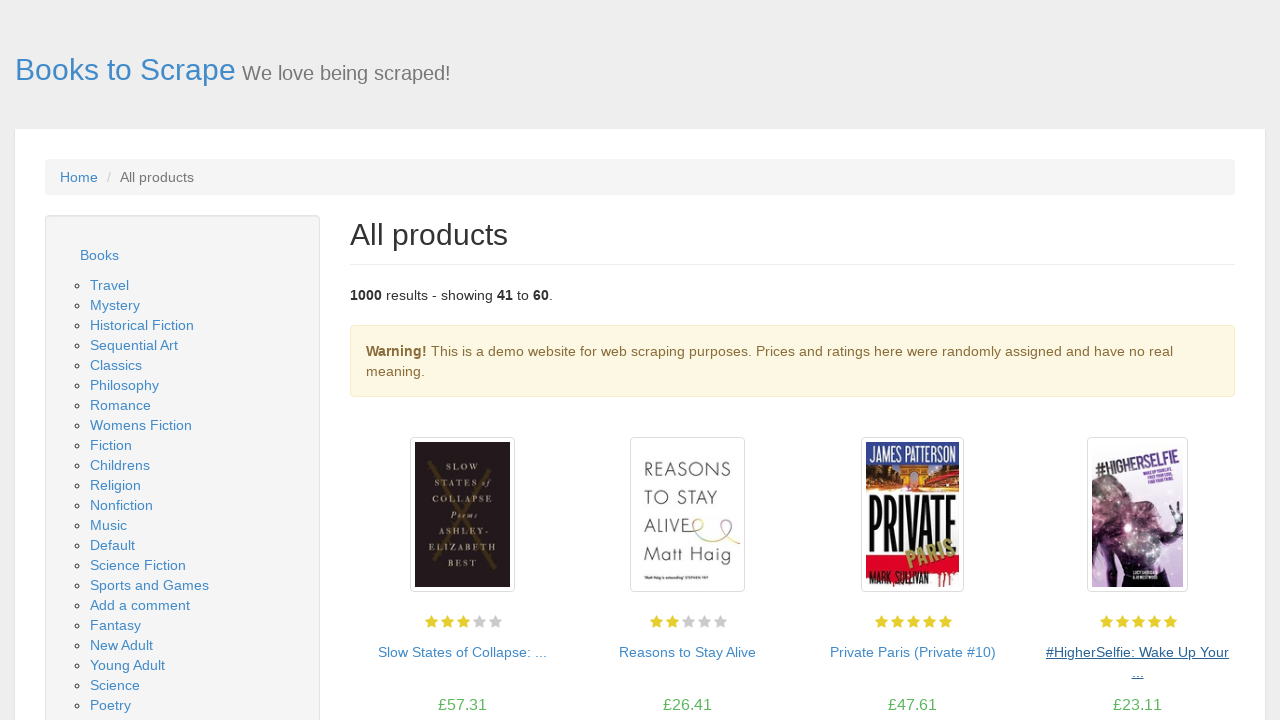

Product prices loaded on current page
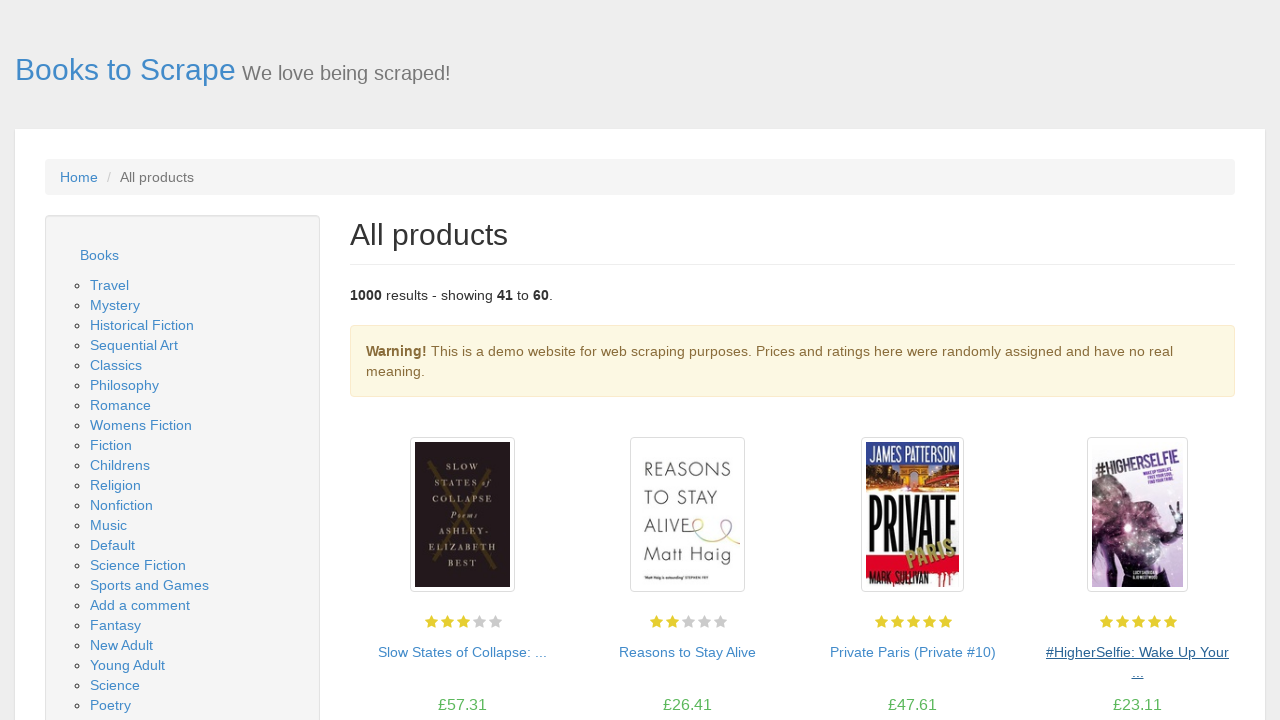

Product availability status loaded on current page
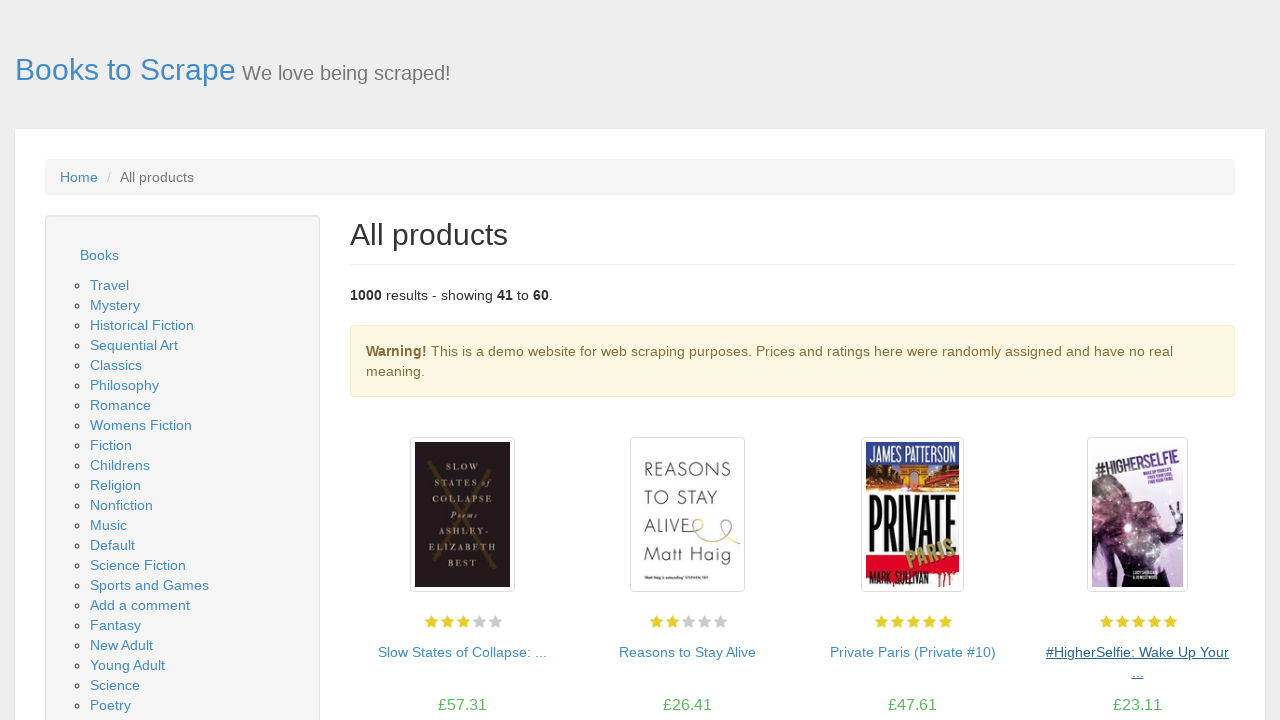

Clicked 'next' button to navigate to next page at (1206, 654) on li.next a
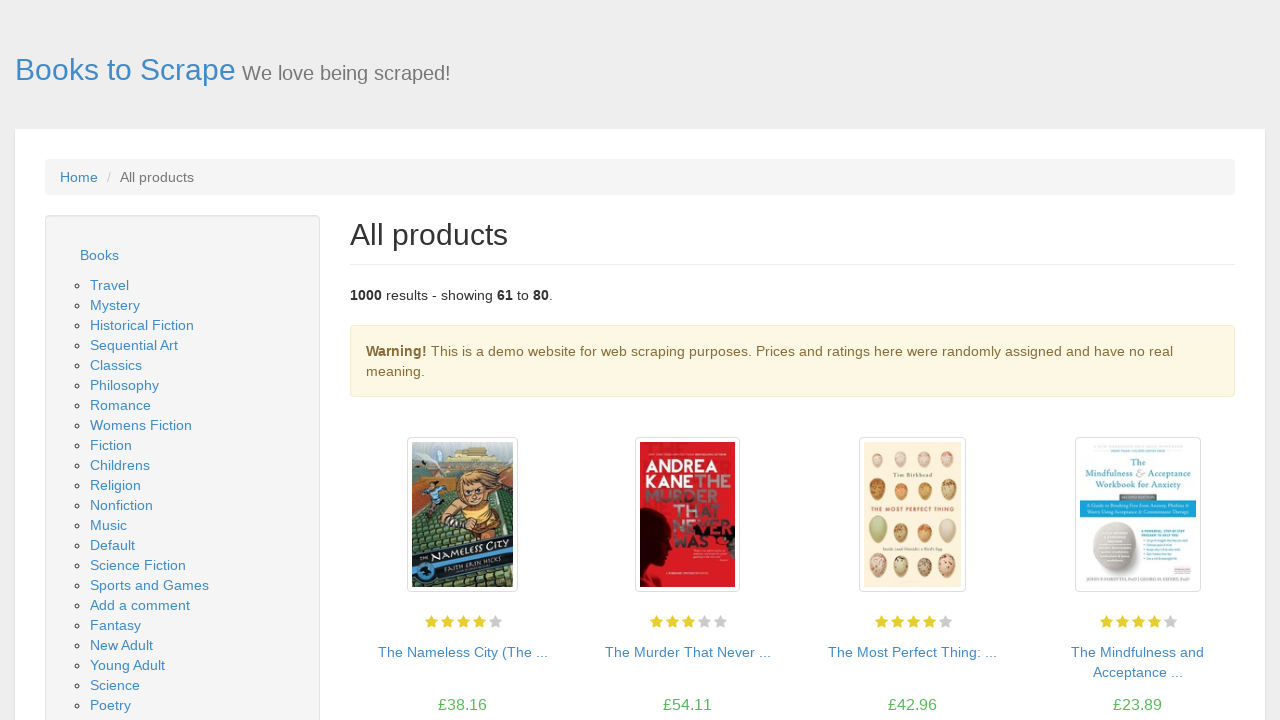

Next page loaded with product listings
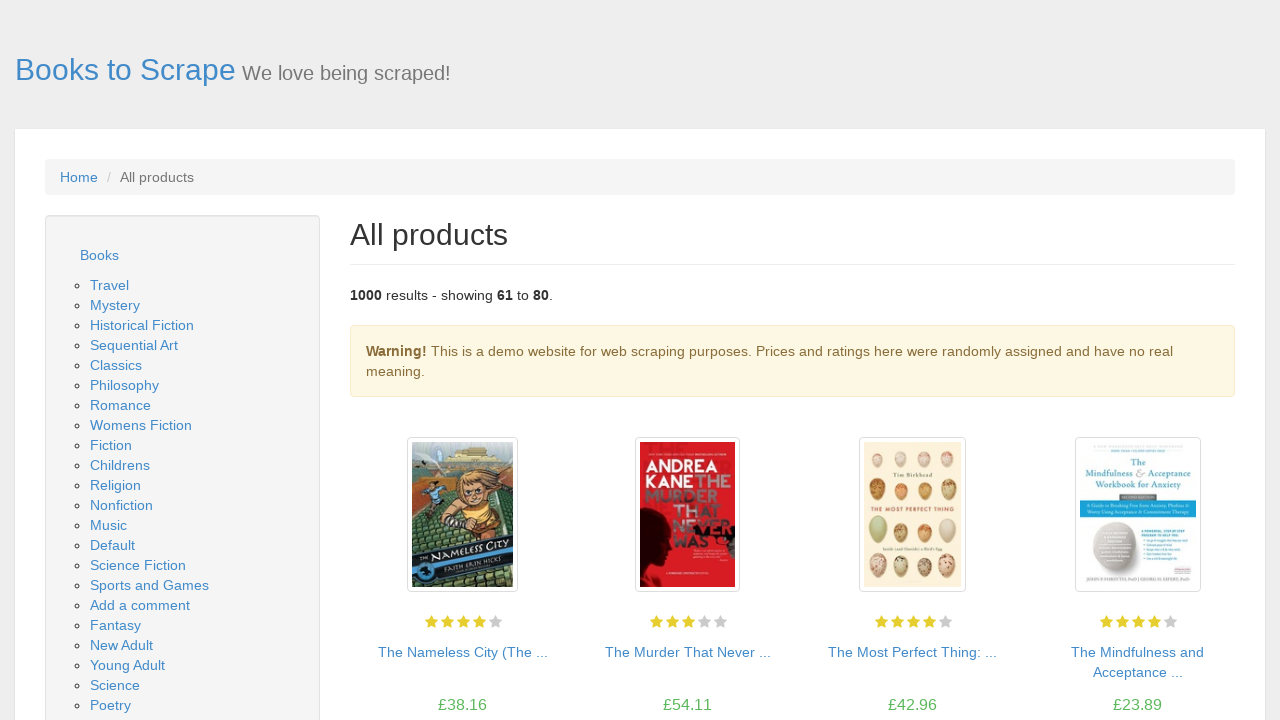

Product pods verified on current page
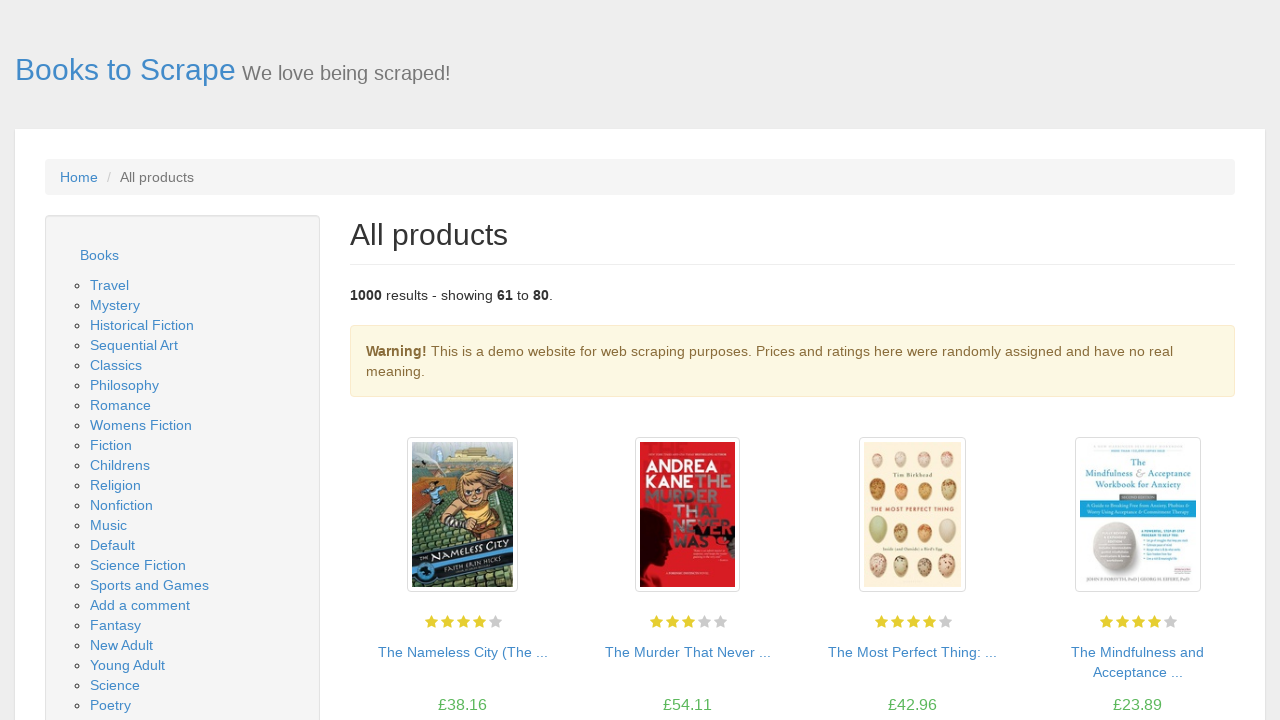

Product prices loaded on current page
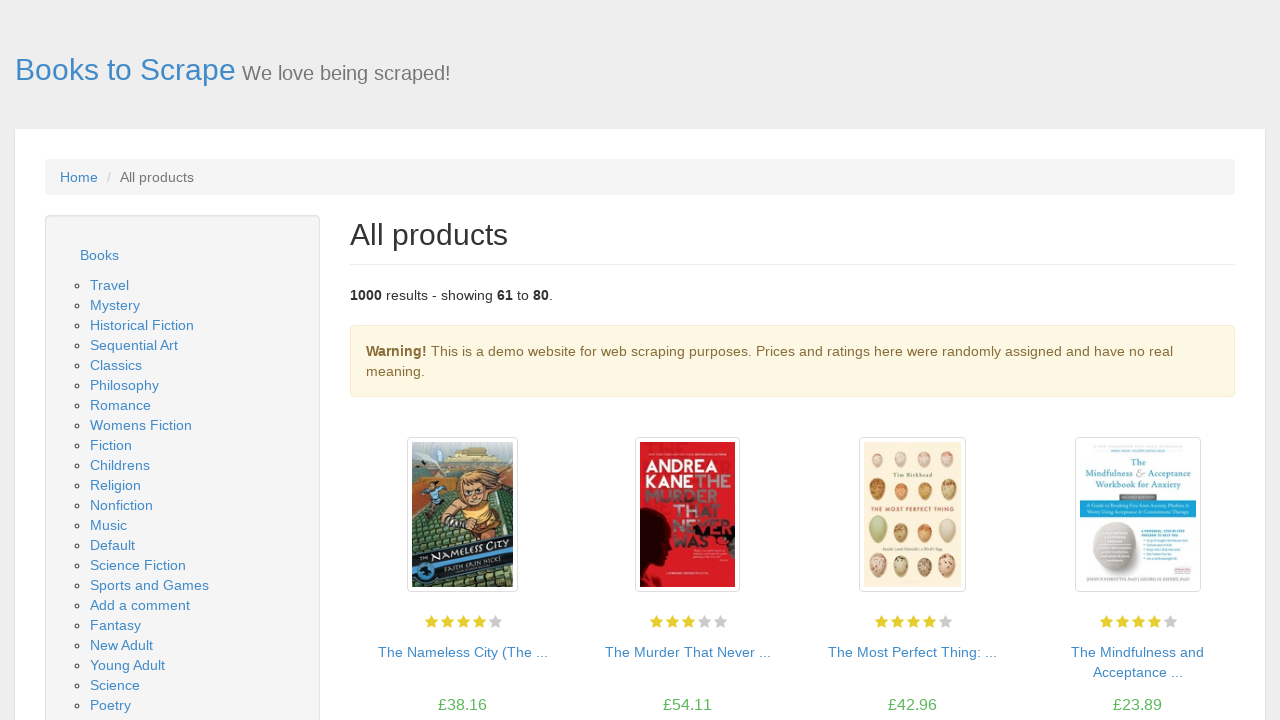

Product availability status loaded on current page
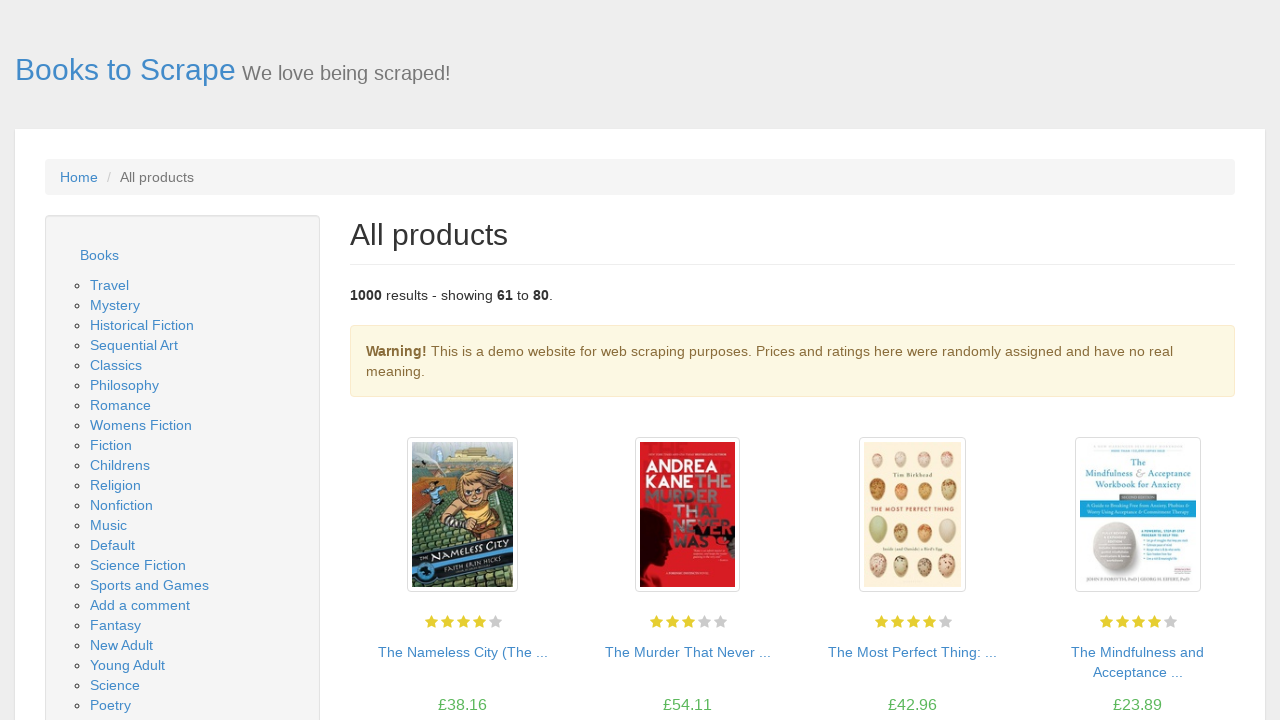

Clicked 'next' button to navigate to next page at (1206, 654) on li.next a
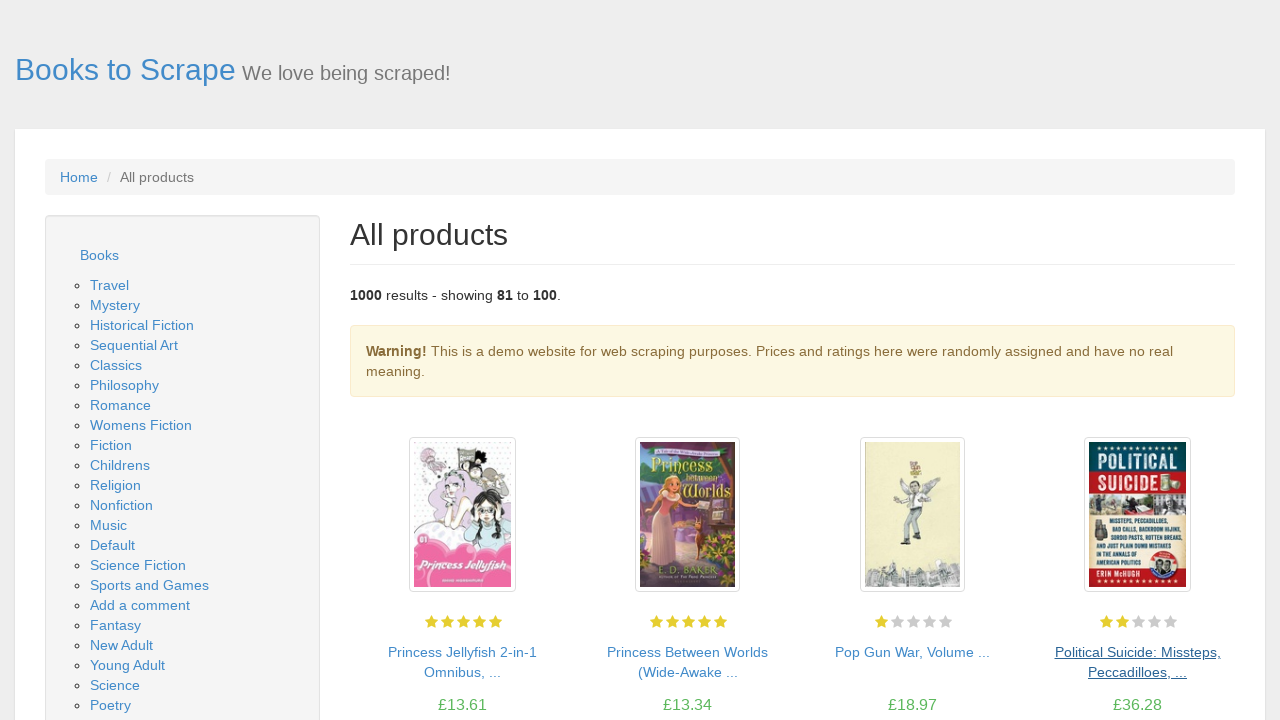

Next page loaded with product listings
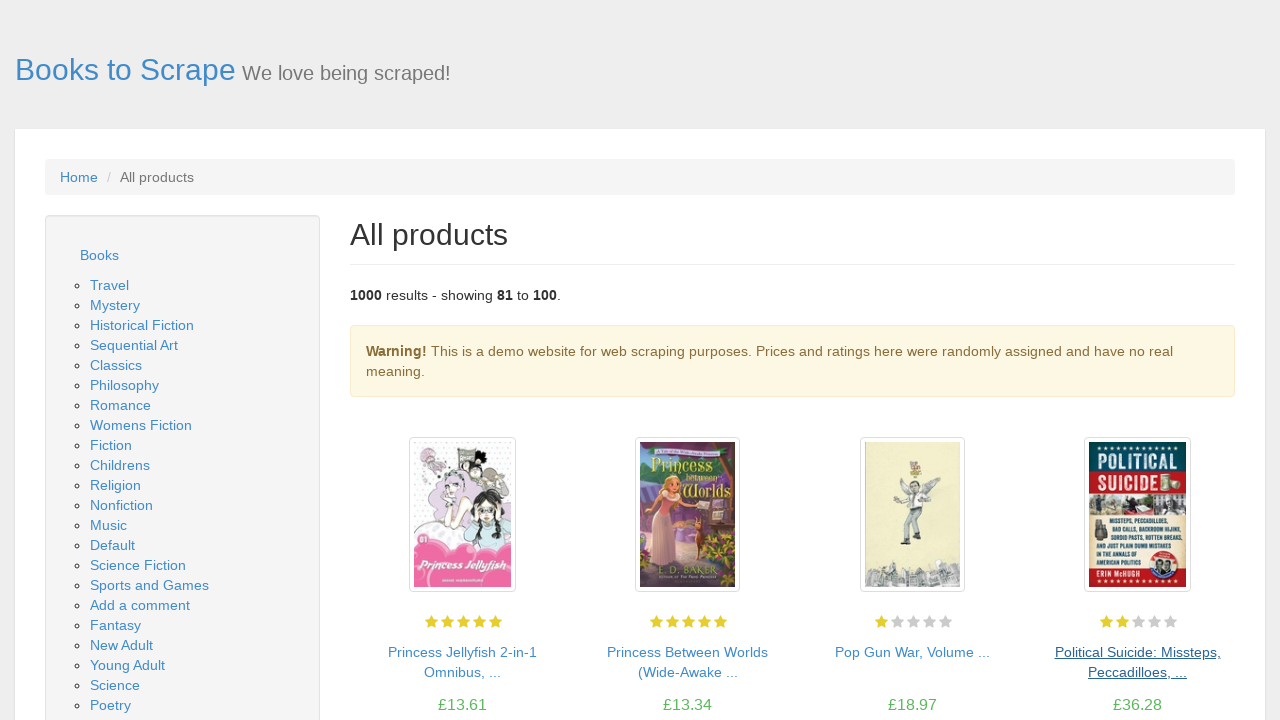

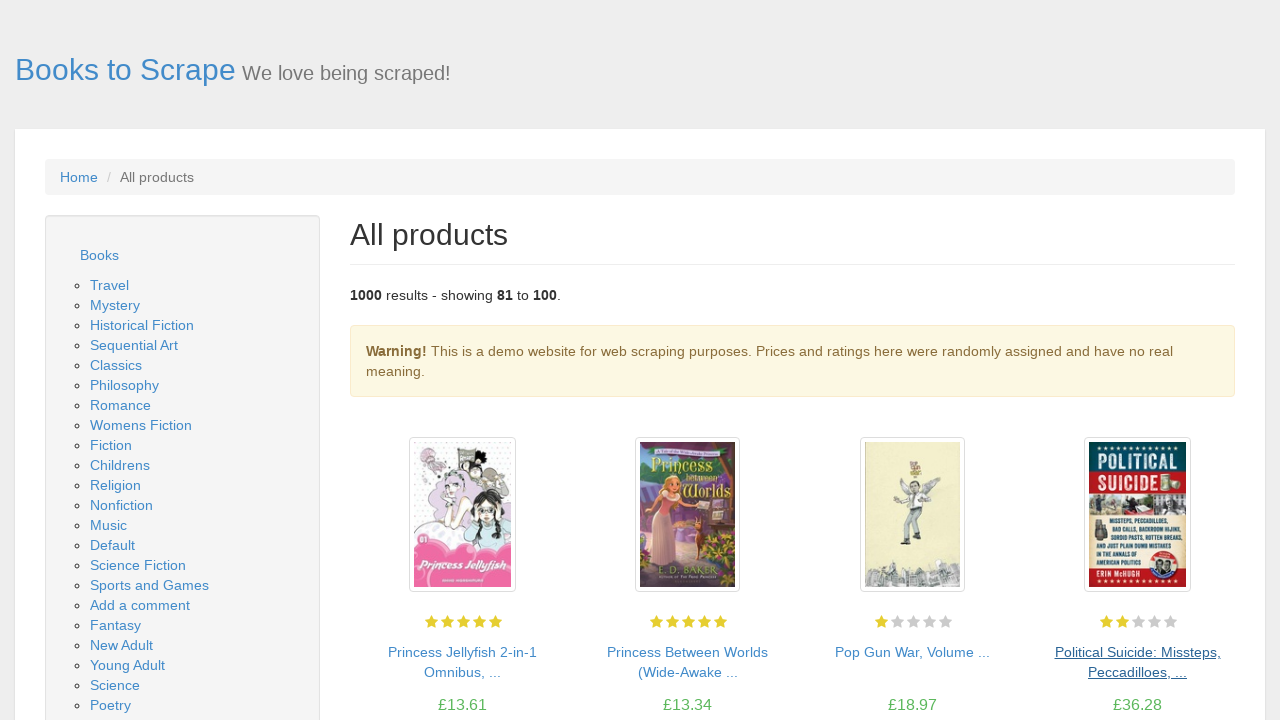